Navigates through brands by clicking on H&M brand link and verifies the brand section functionality

Starting URL: https://automationexercise.com/

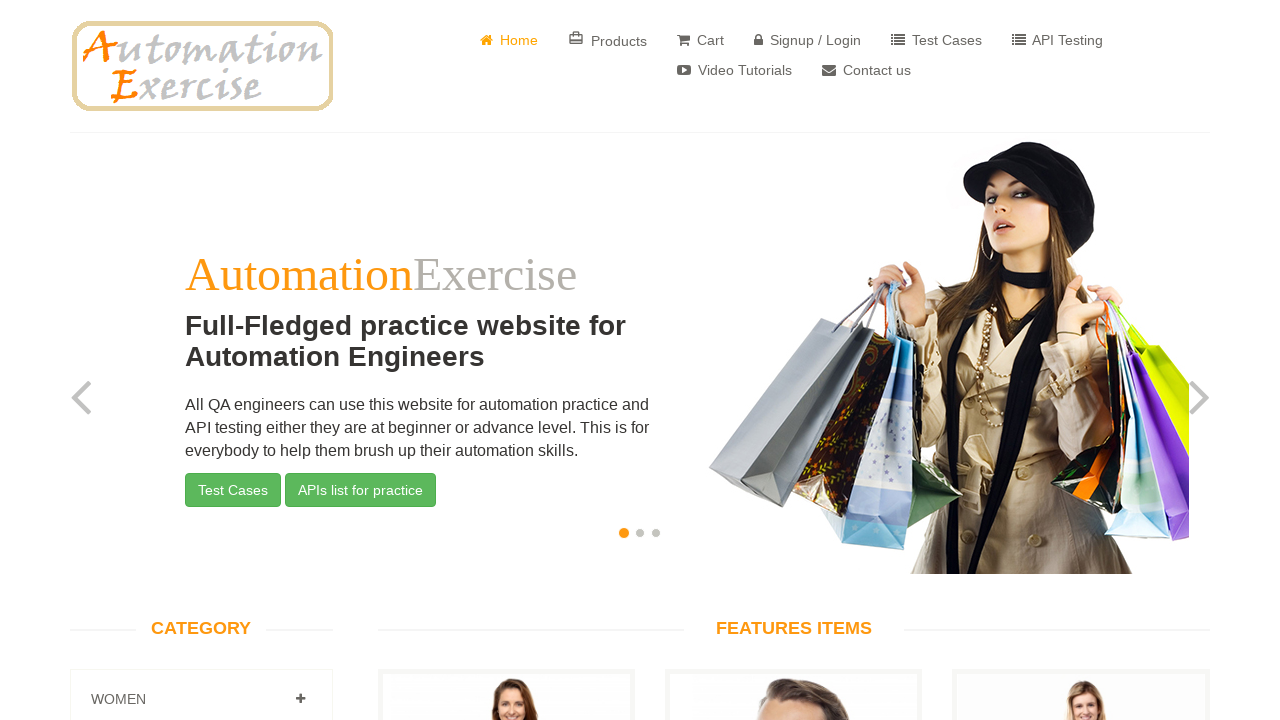

Clicked on Polo brand link at (201, 360) on a[href='/brand_products/Polo']
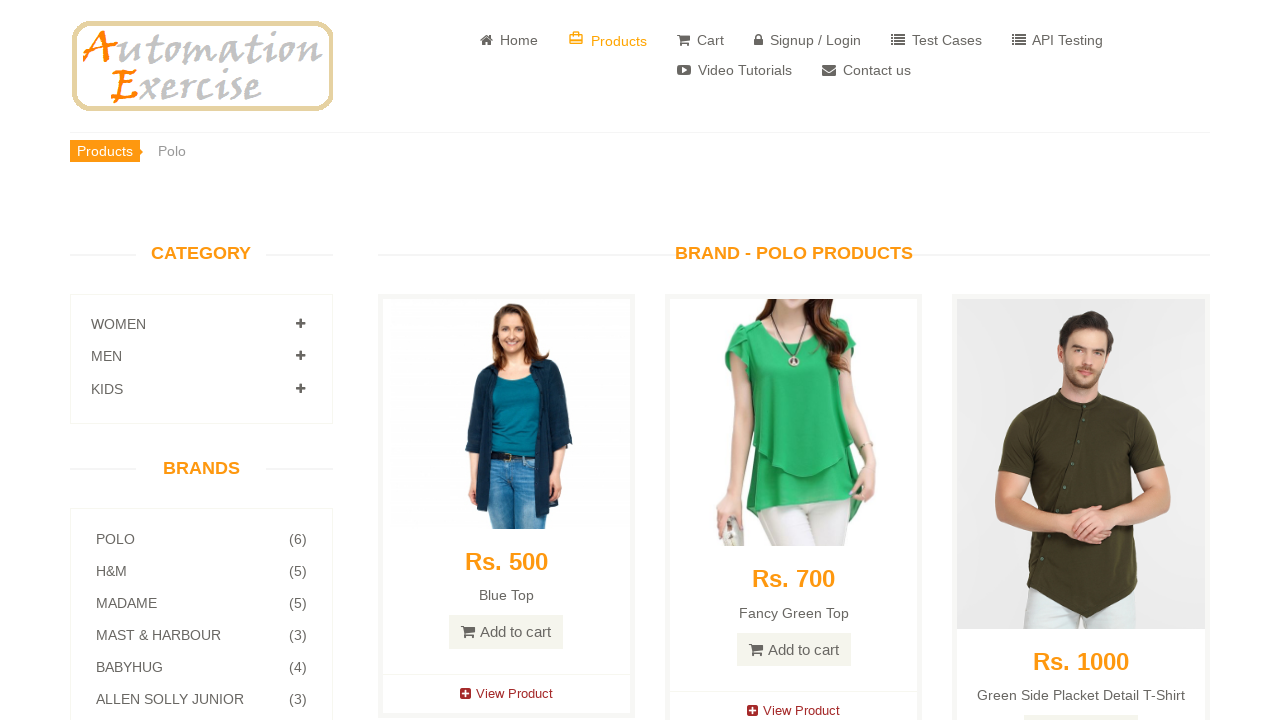

Polo brand page loaded and link is visible
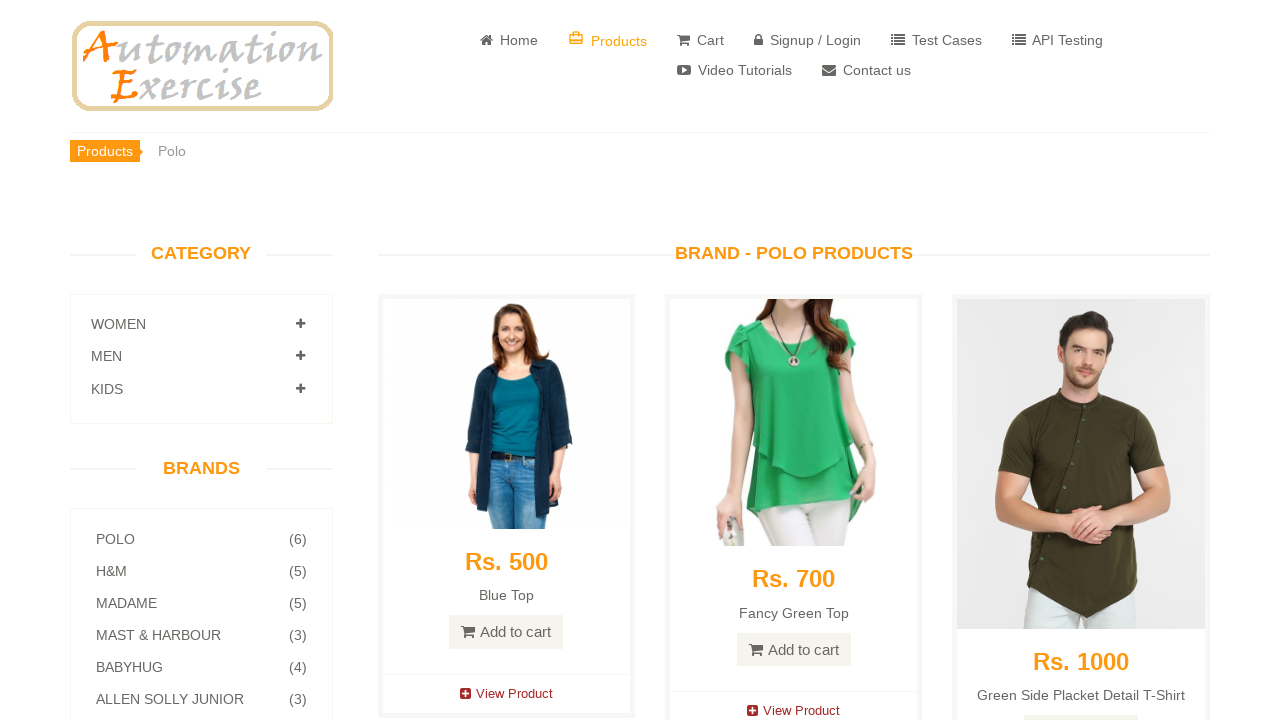

Scrolled down 250 pixels to see more brands
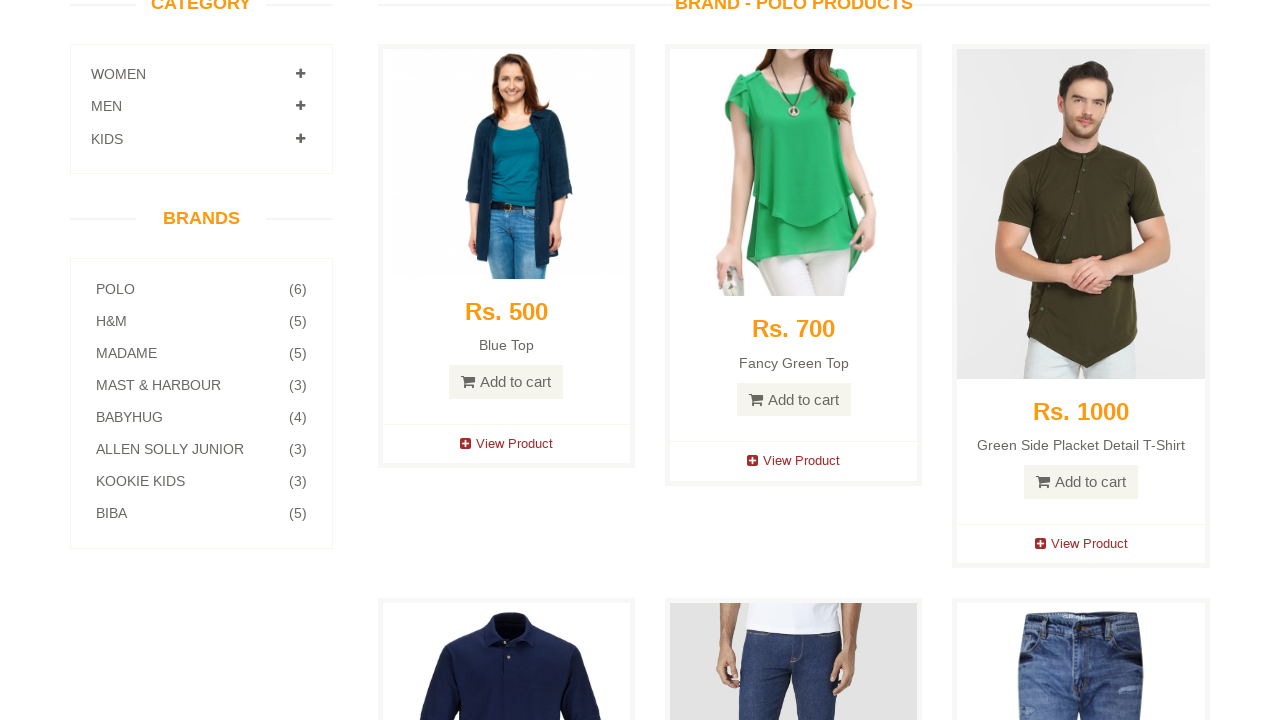

Clicked on body to dismiss any overlays at (640, 360) on body
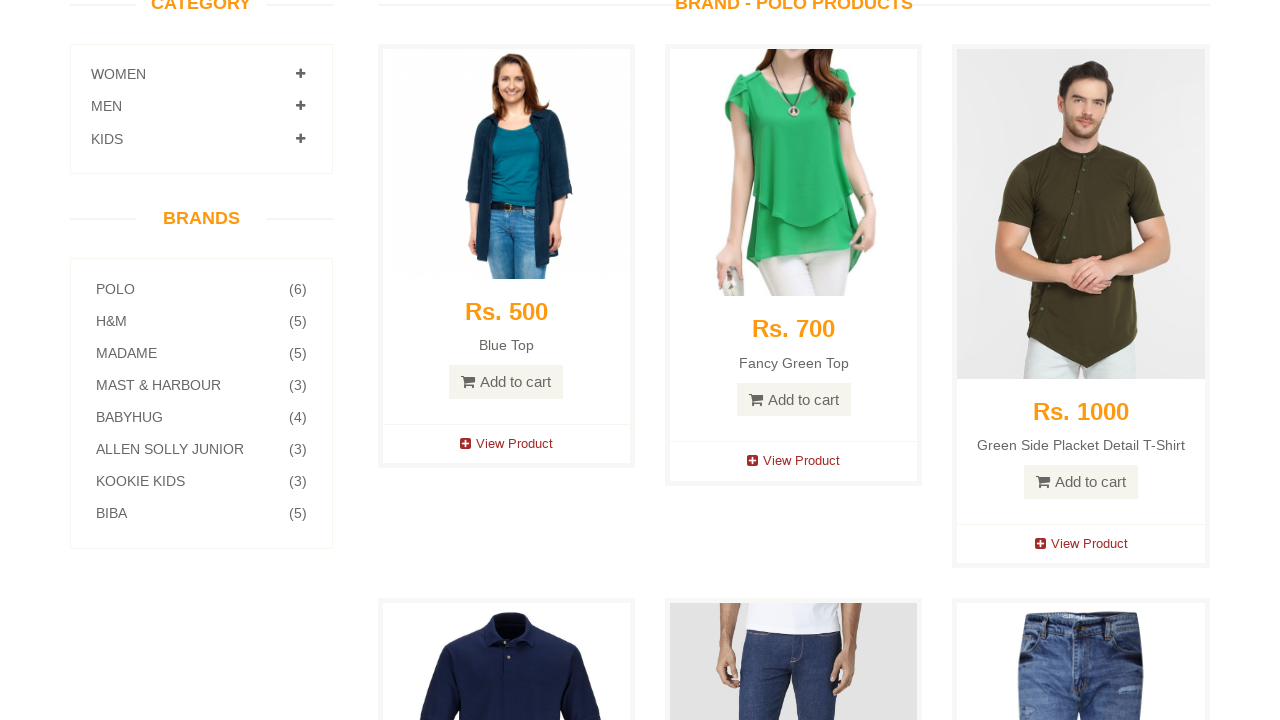

Clicked on H&M brand link at (201, 321) on a[href='/brand_products/H&M']
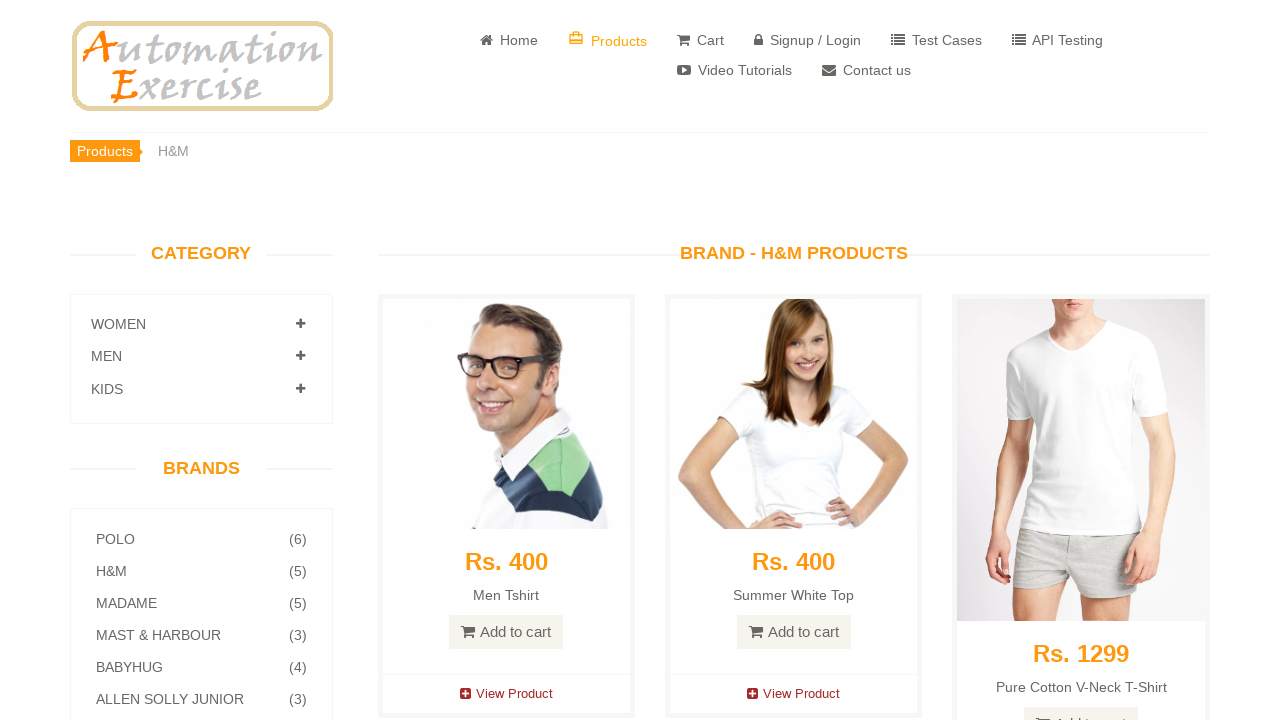

H&M brand page loaded and link is visible
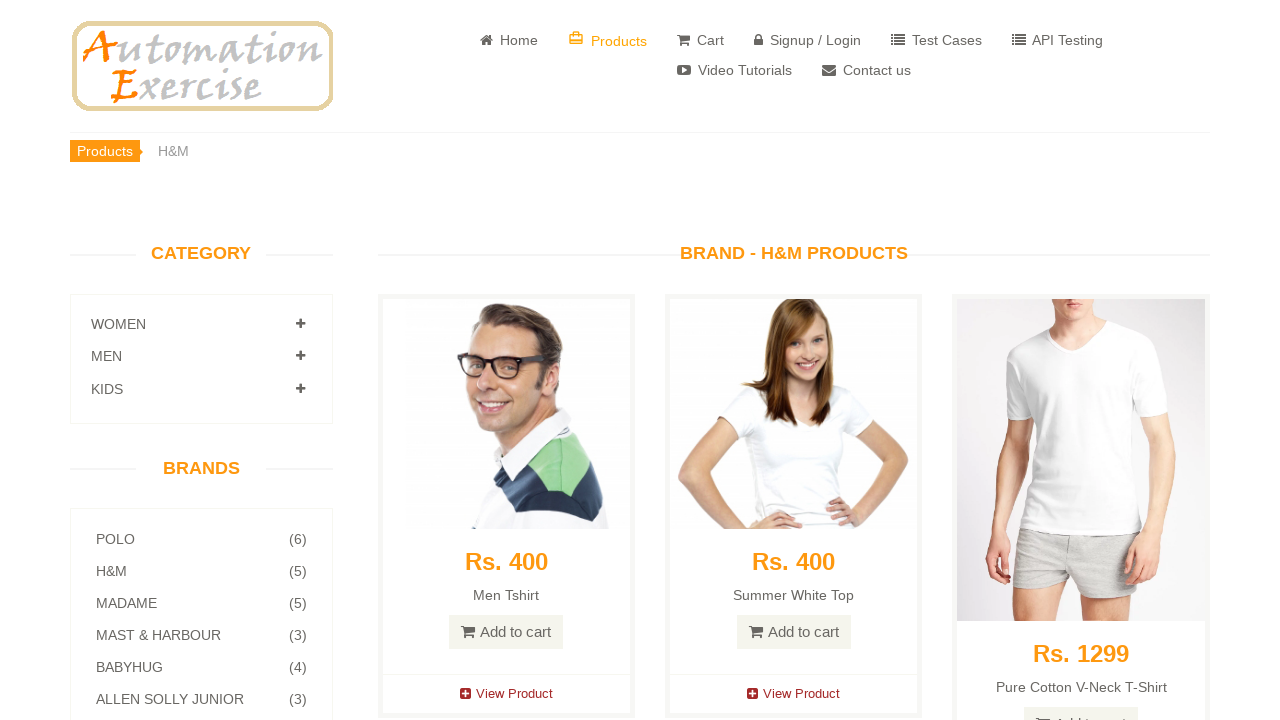

Brands section heading verified as present
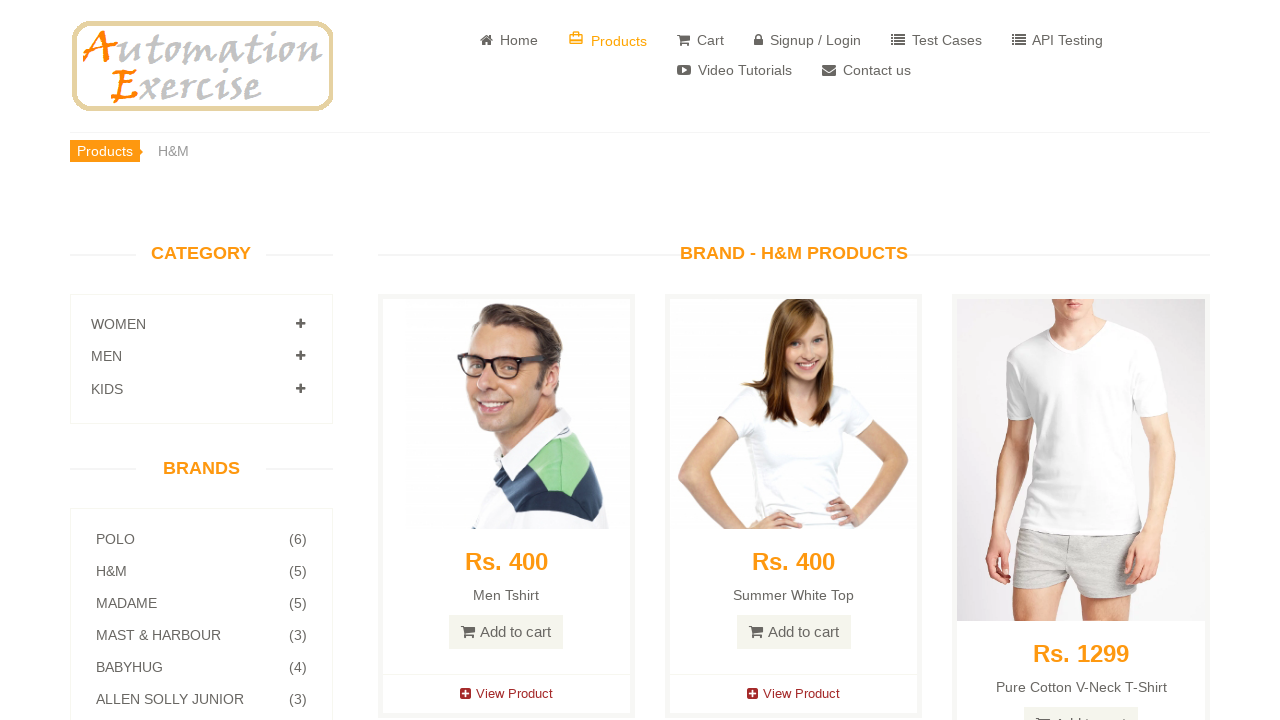

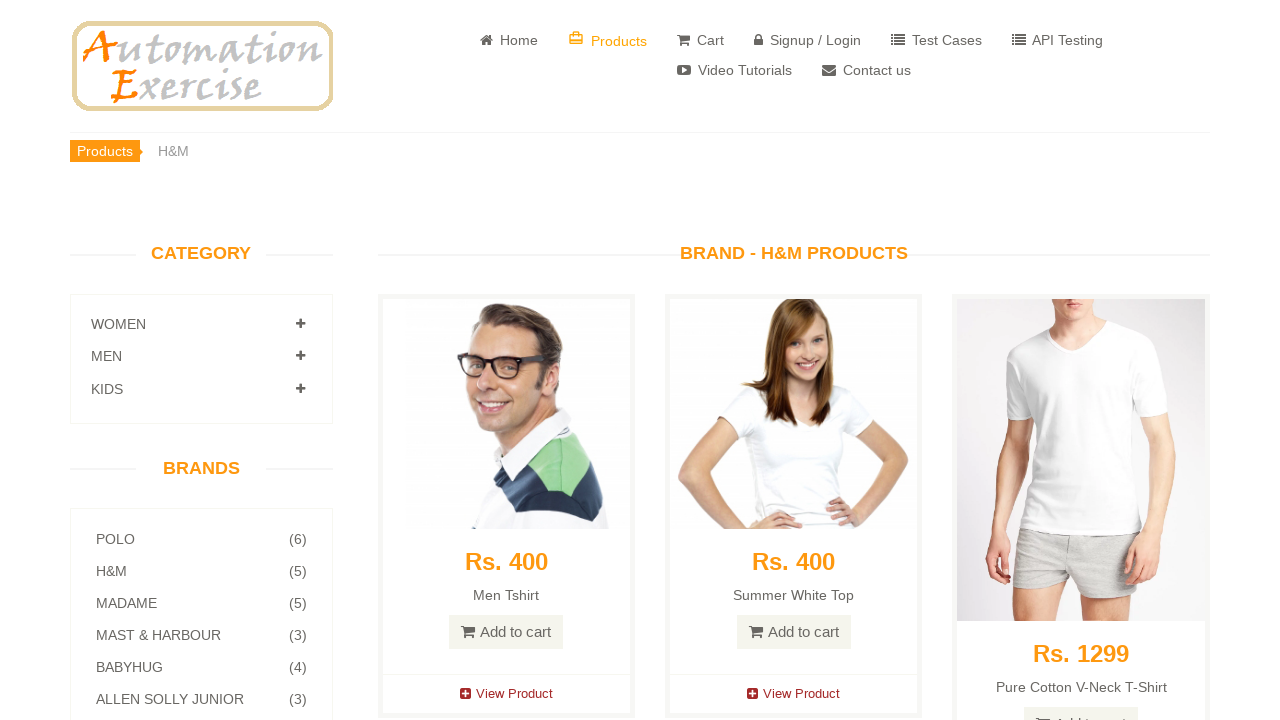